Tests the course search functionality on NTUST course query system by clicking on the page, entering a search keyword in the search field, and submitting the search.

Starting URL: https://querycourse.ntust.edu.tw/querycourse/#/

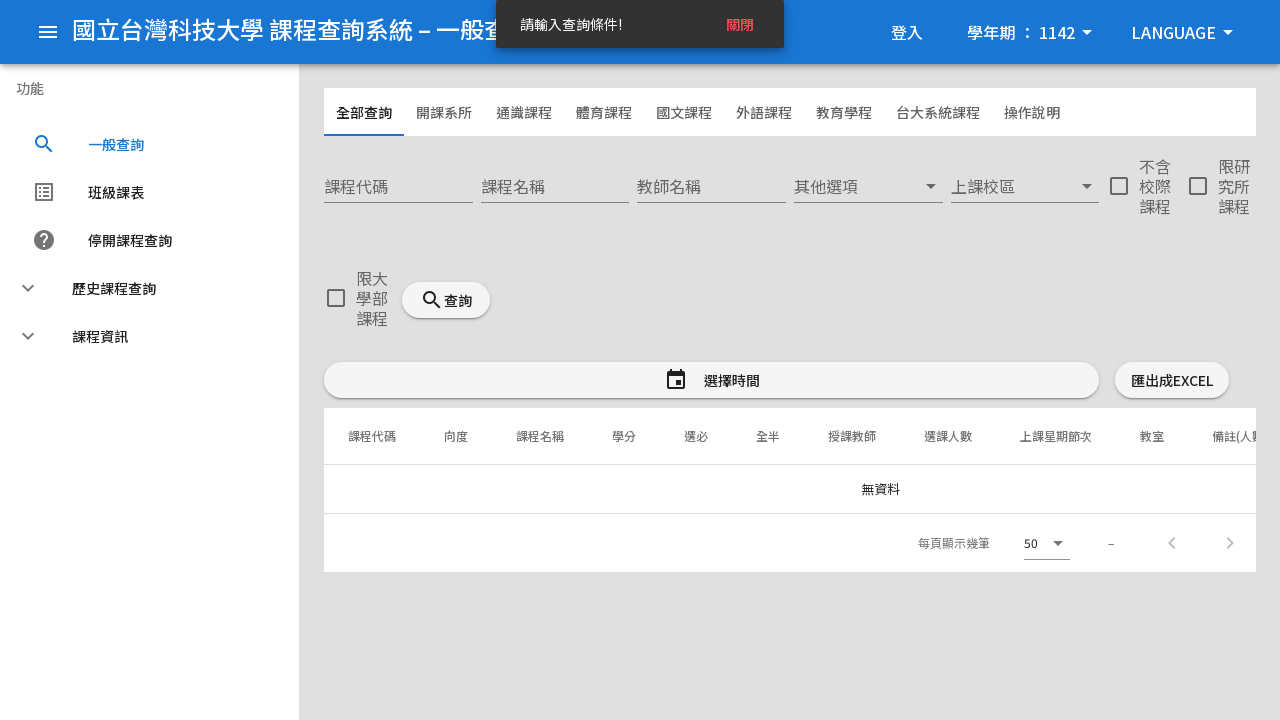

Clicked on the page to ensure focus and readiness at (1000, 100)
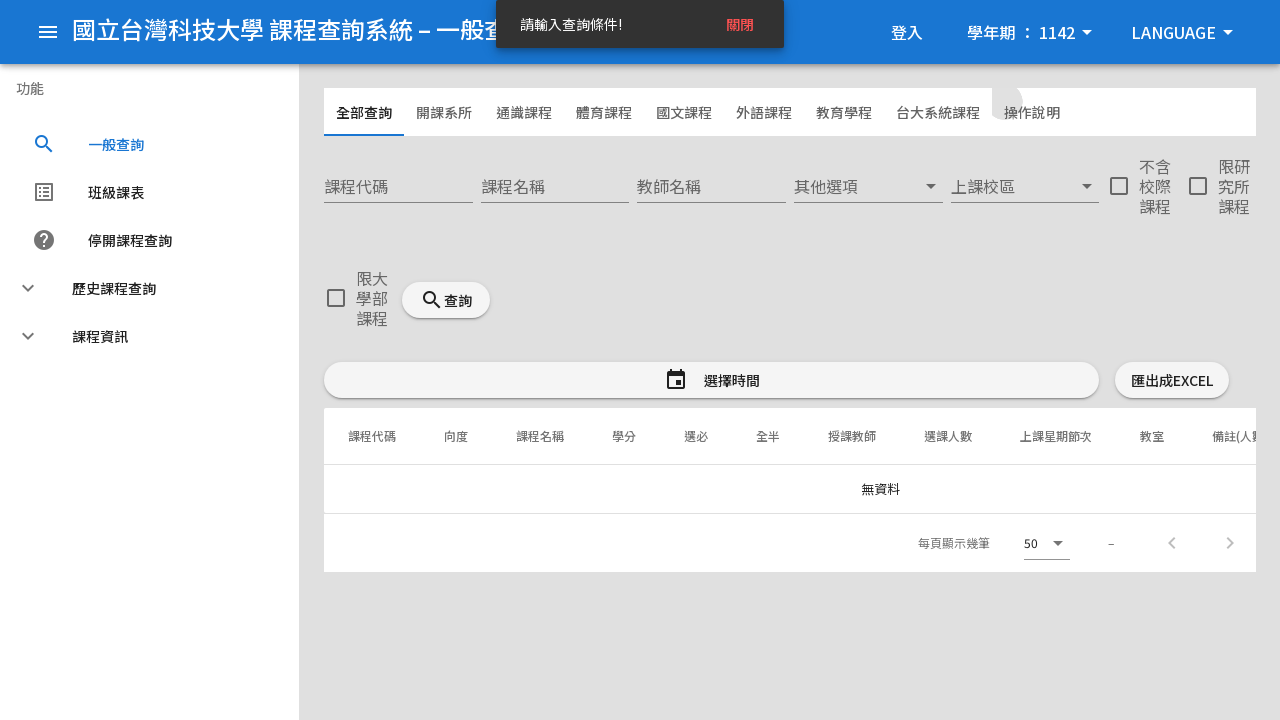

Waited 2 seconds for page to fully load
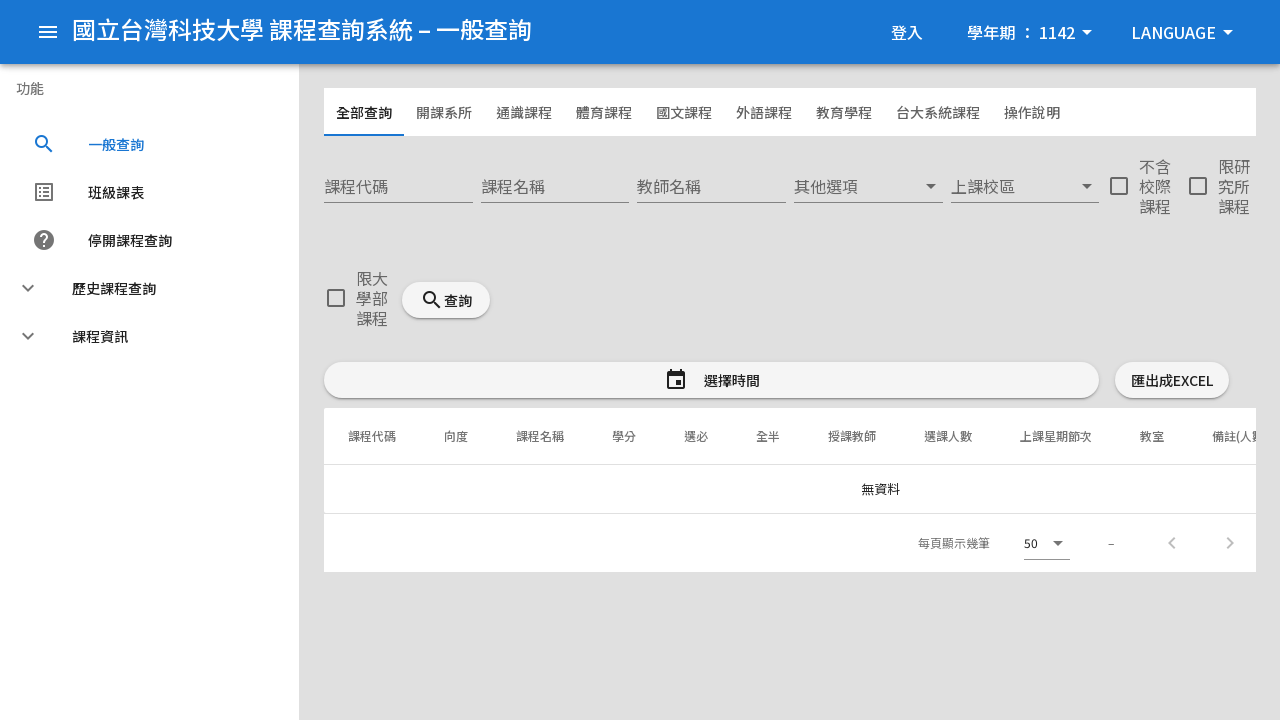

Filled search field with 'machine learning' on xpath=//input[@type="text"] >> nth=0
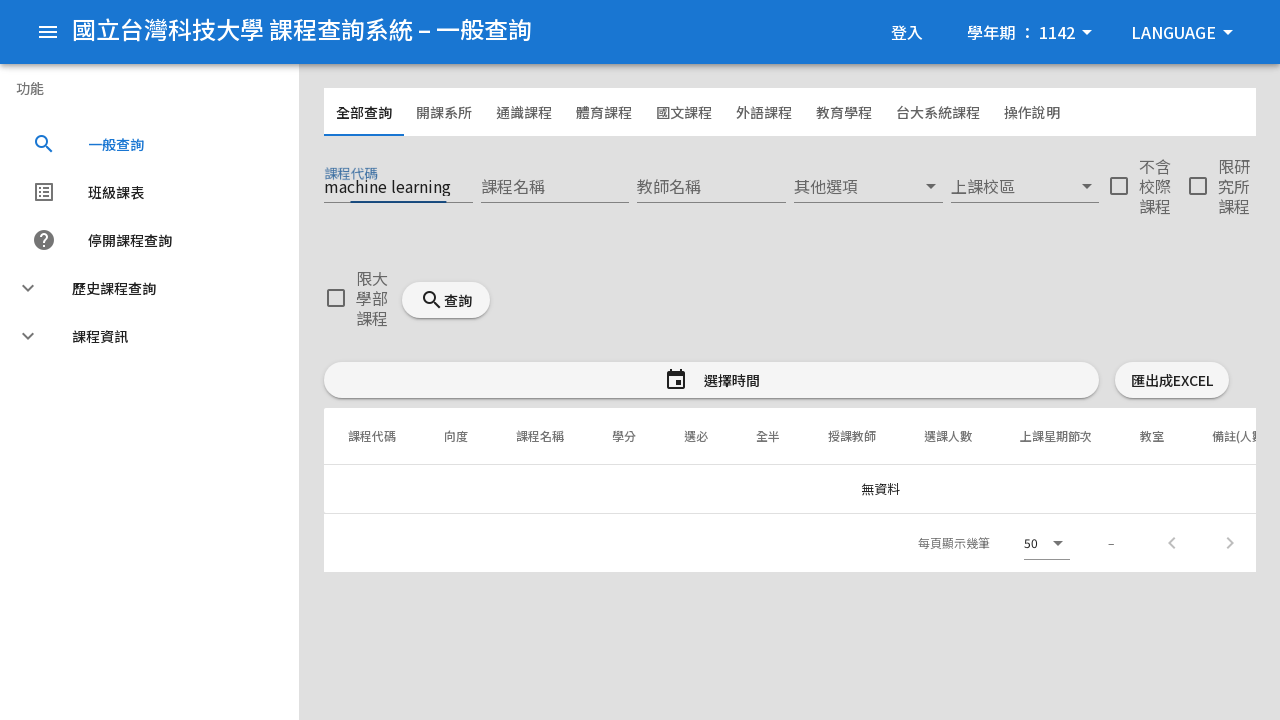

Pressed Enter to submit the search query on xpath=//input[@type="text"] >> nth=0
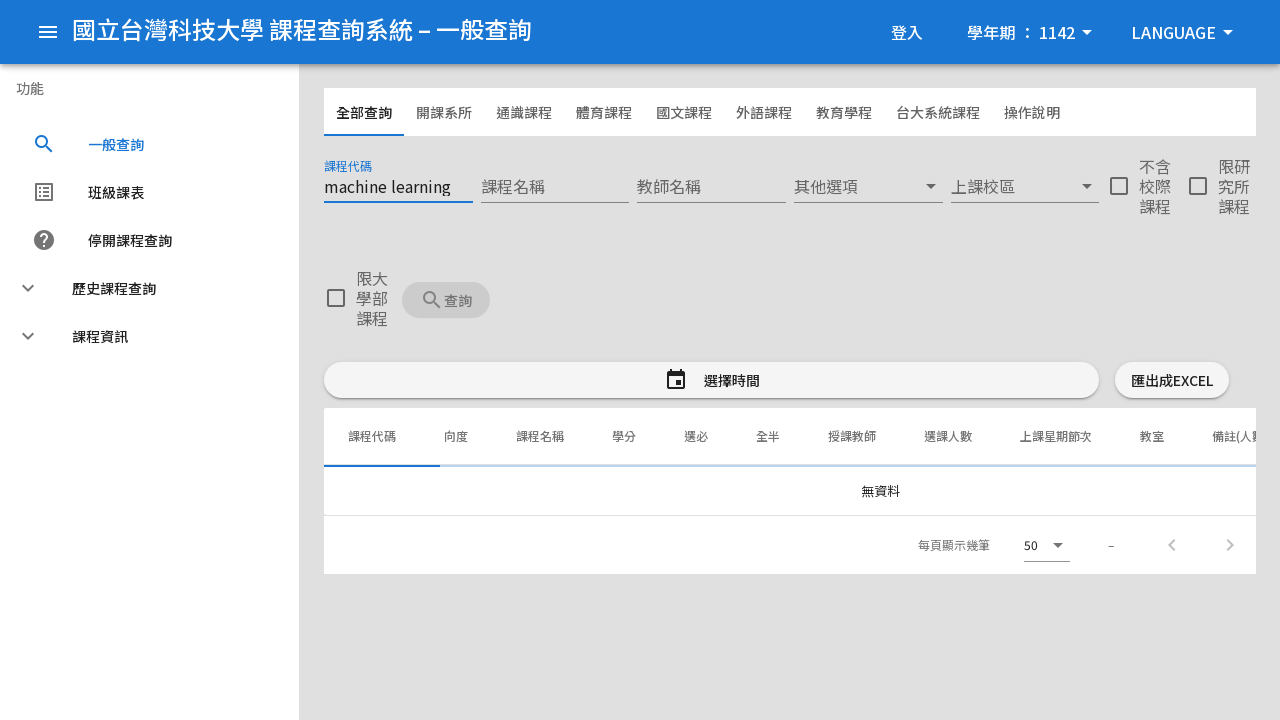

Search results table loaded successfully
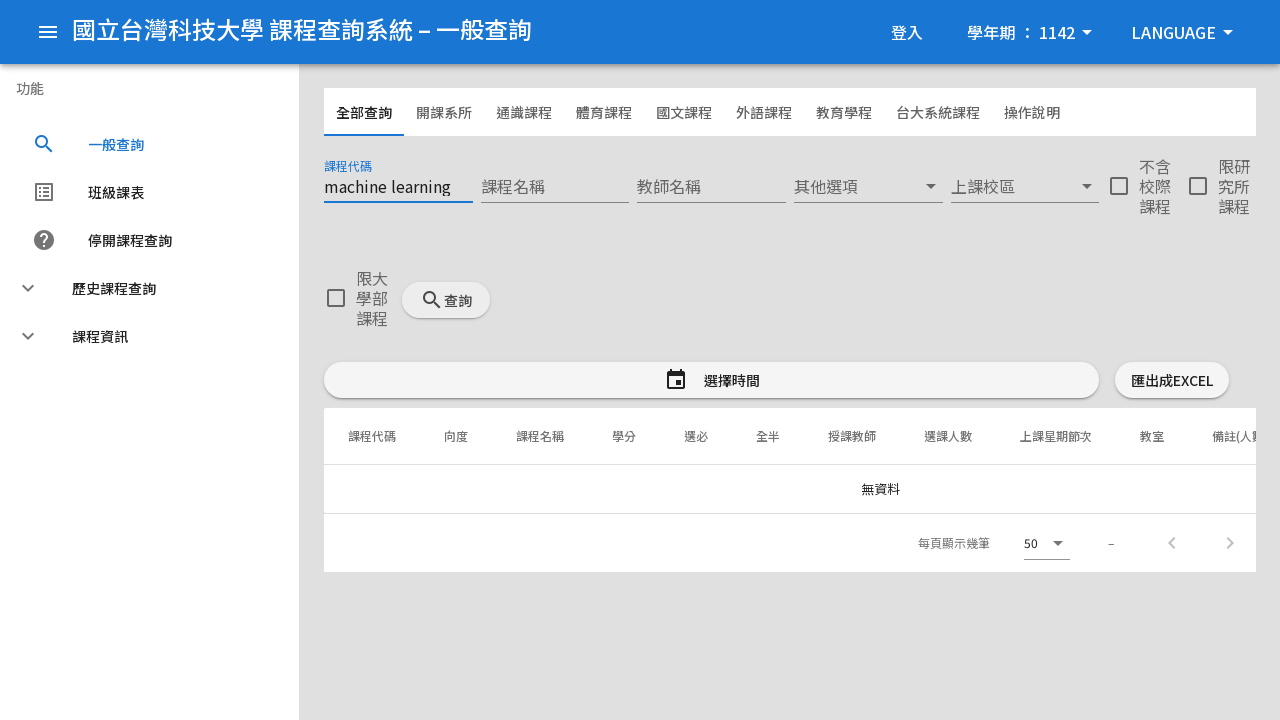

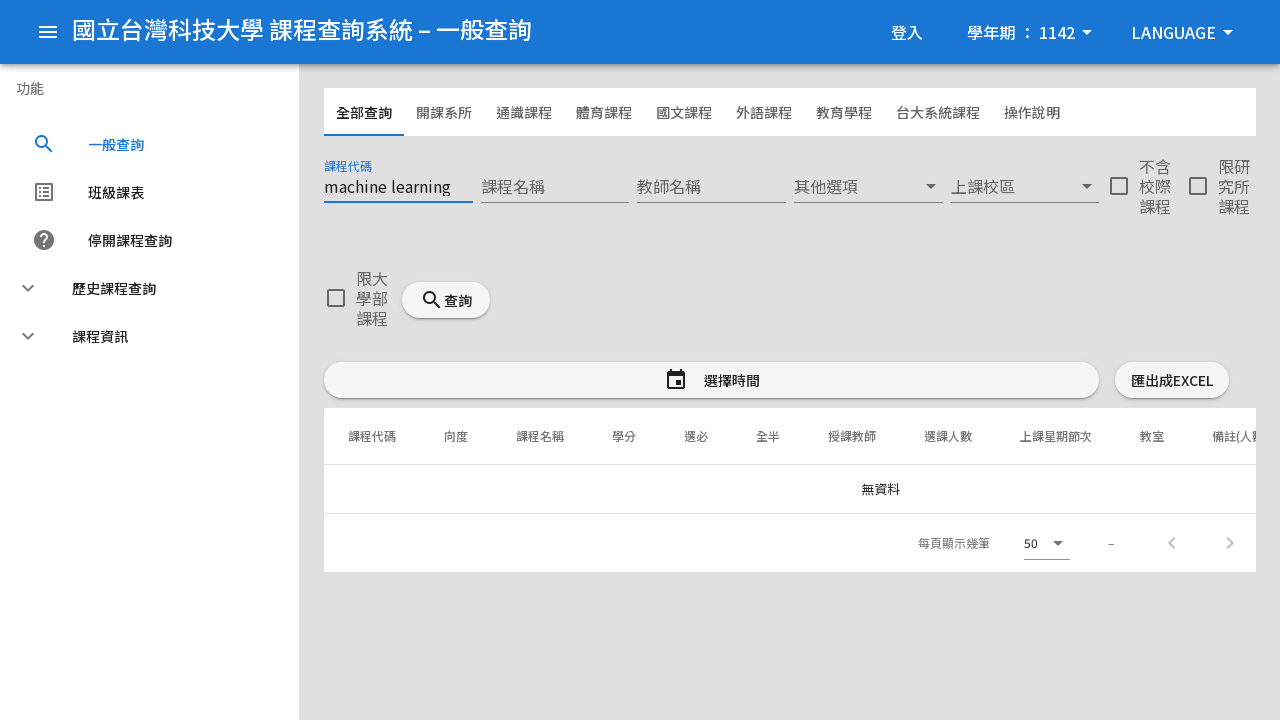